Tests table sorting functionality by clicking the Due column header and verifying the column values are sorted in ascending order.

Starting URL: http://the-internet.herokuapp.com/tables

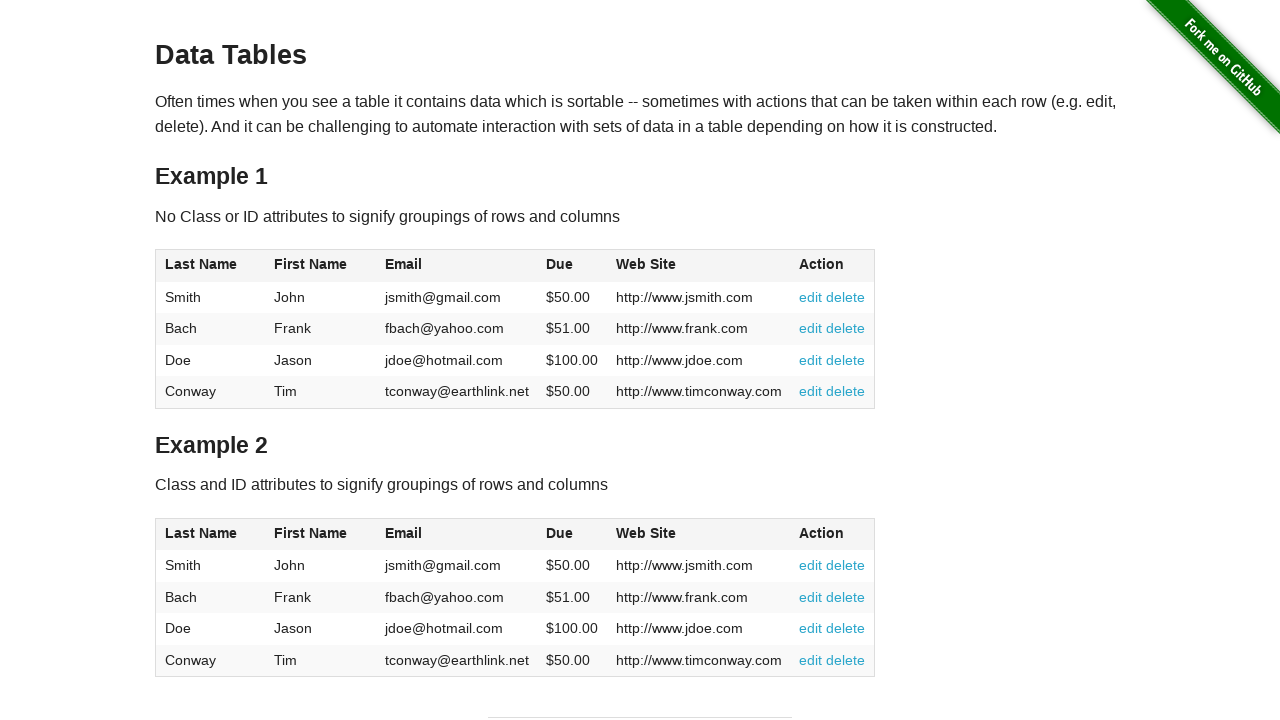

Clicked the Due column header to sort the table at (572, 266) on #table1 thead tr th:nth-of-type(4)
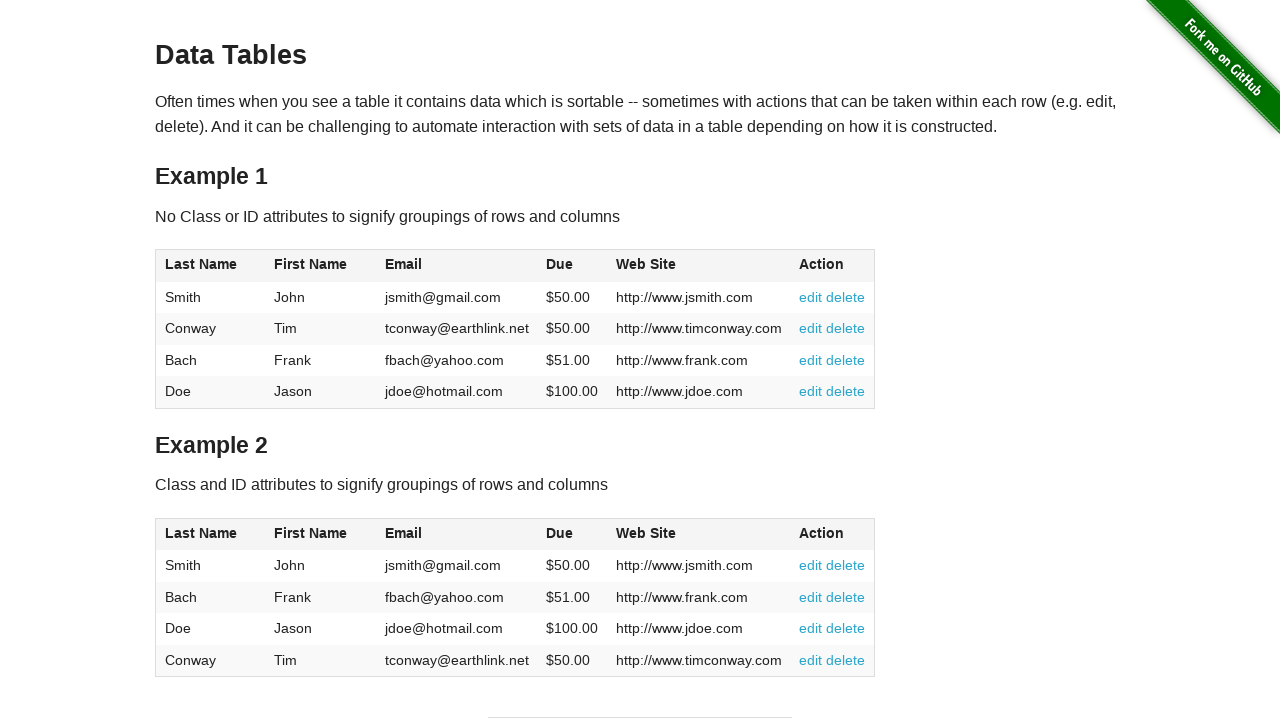

Verified table sorted with Due column values present
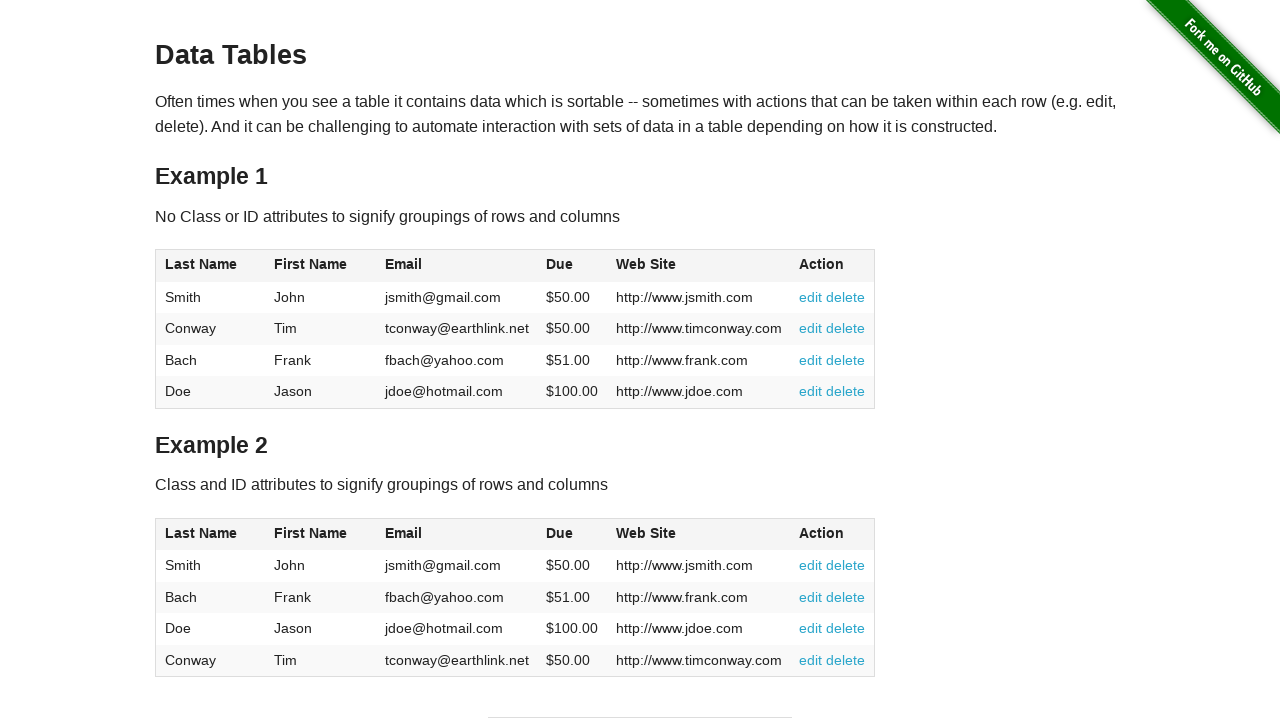

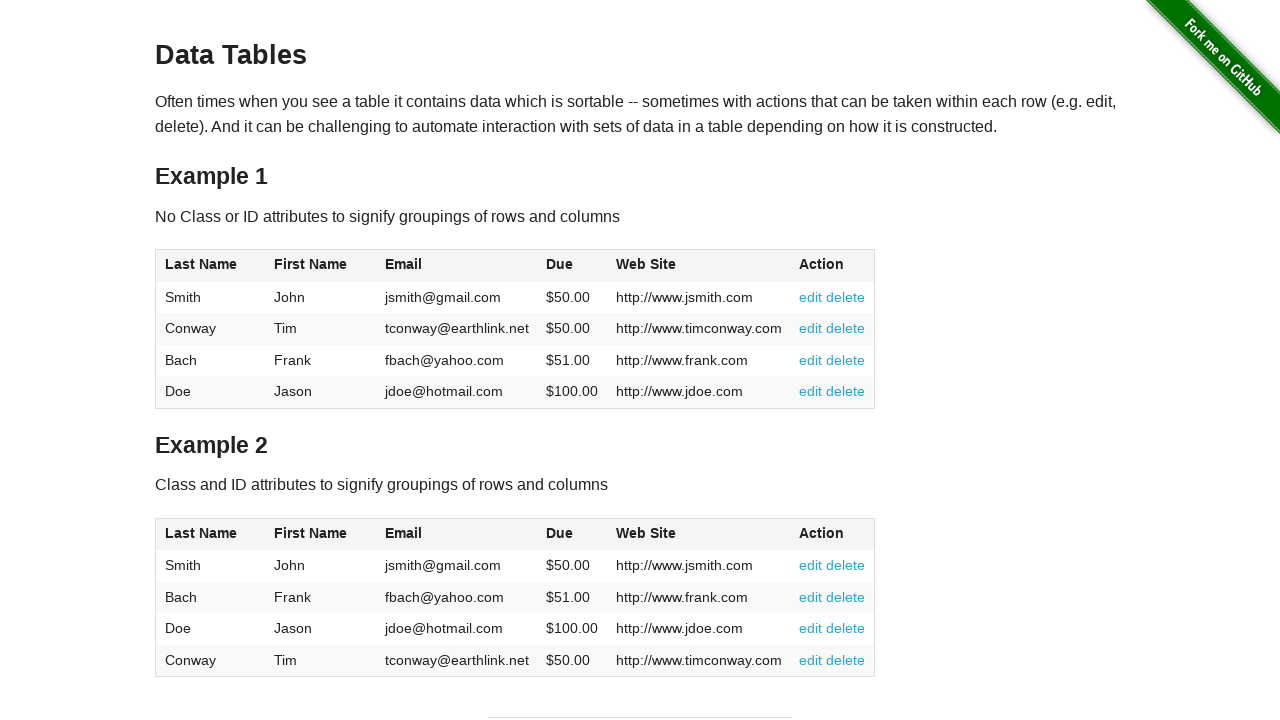